Tests scroll functionality by scrolling down to a "CYDEO" link at the bottom of the page using element focus, then scrolling back up to the "Home" link using the PAGE_UP key.

Starting URL: https://practice.cydeo.com/

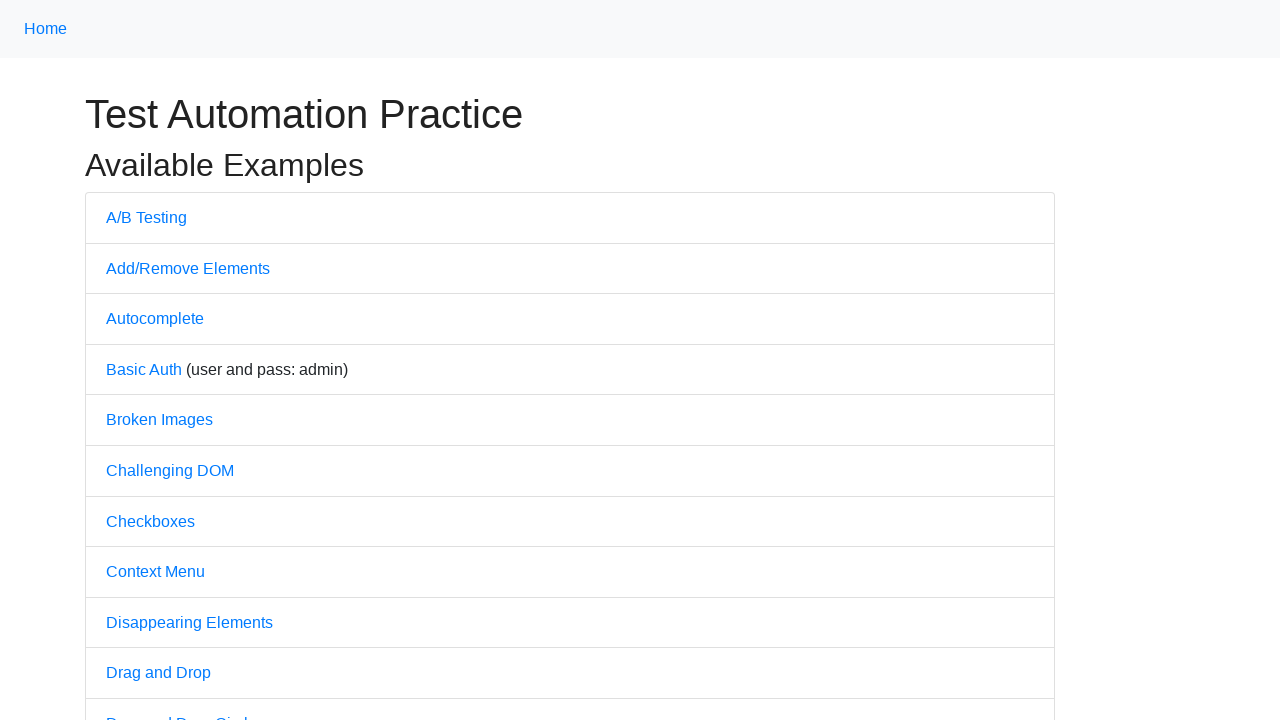

Located CYDEO link at the bottom of the page
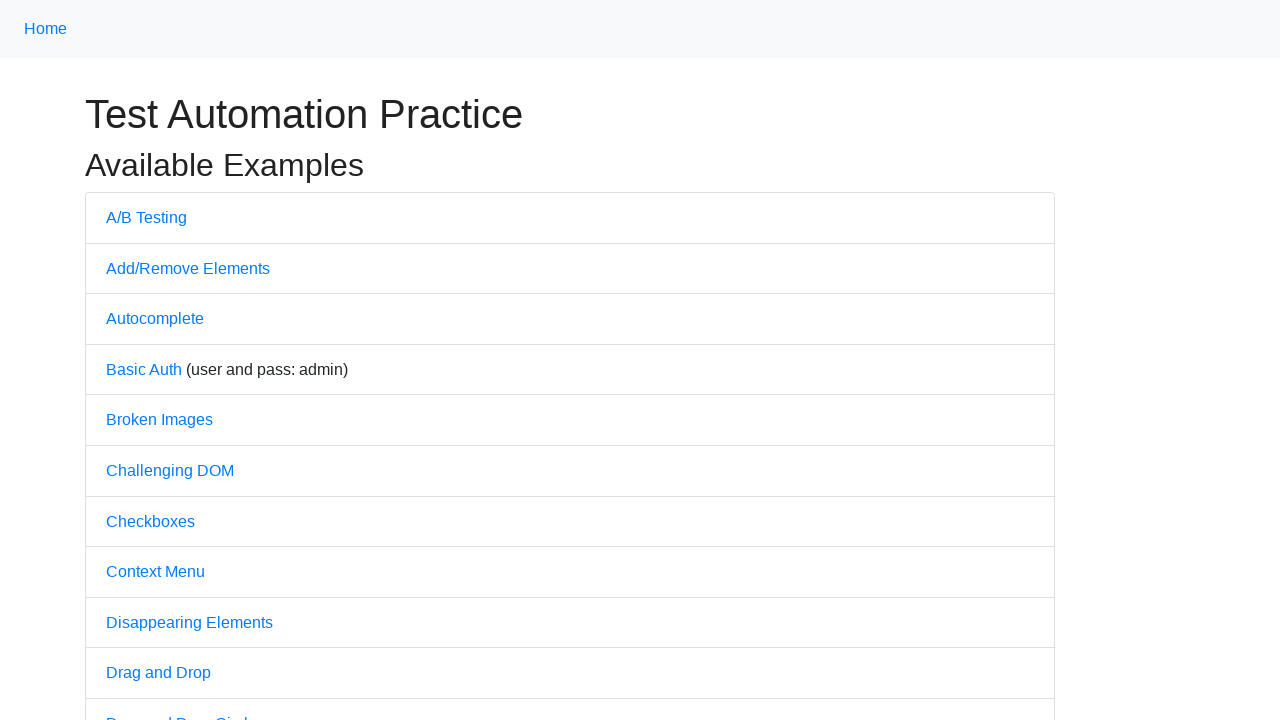

Scrolled down to bring CYDEO link into view
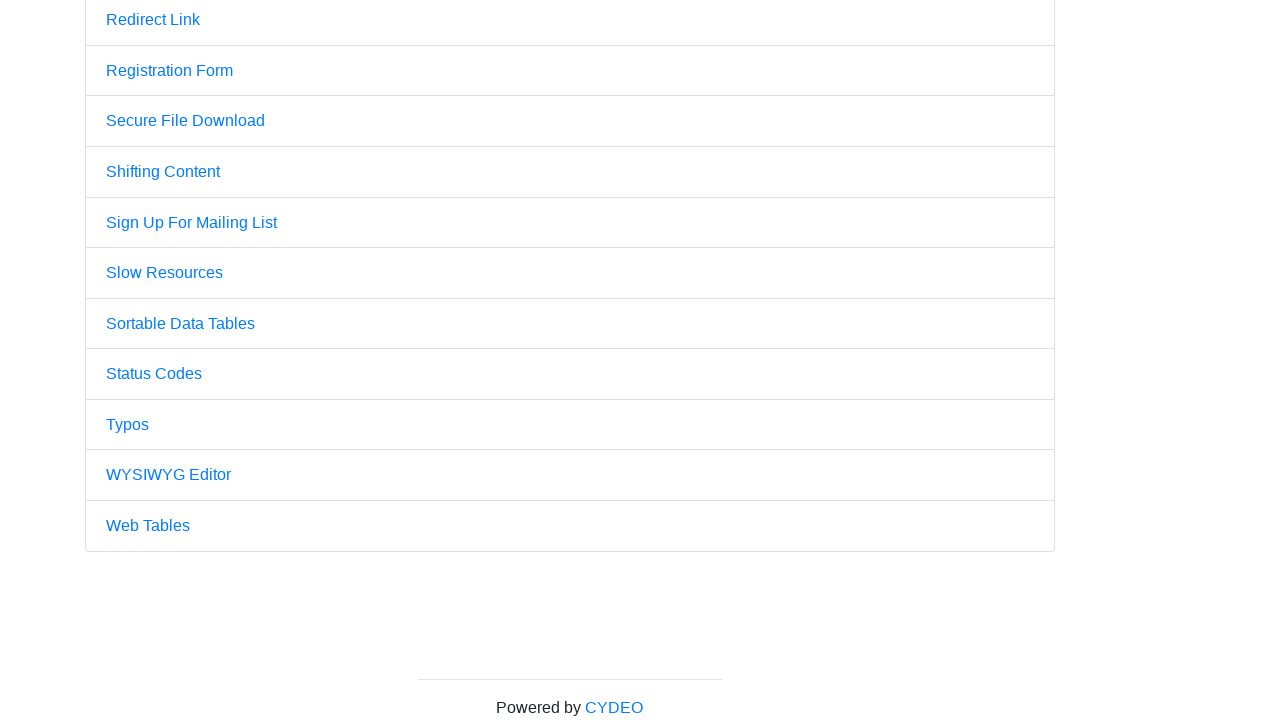

Located Home link at the top of the page
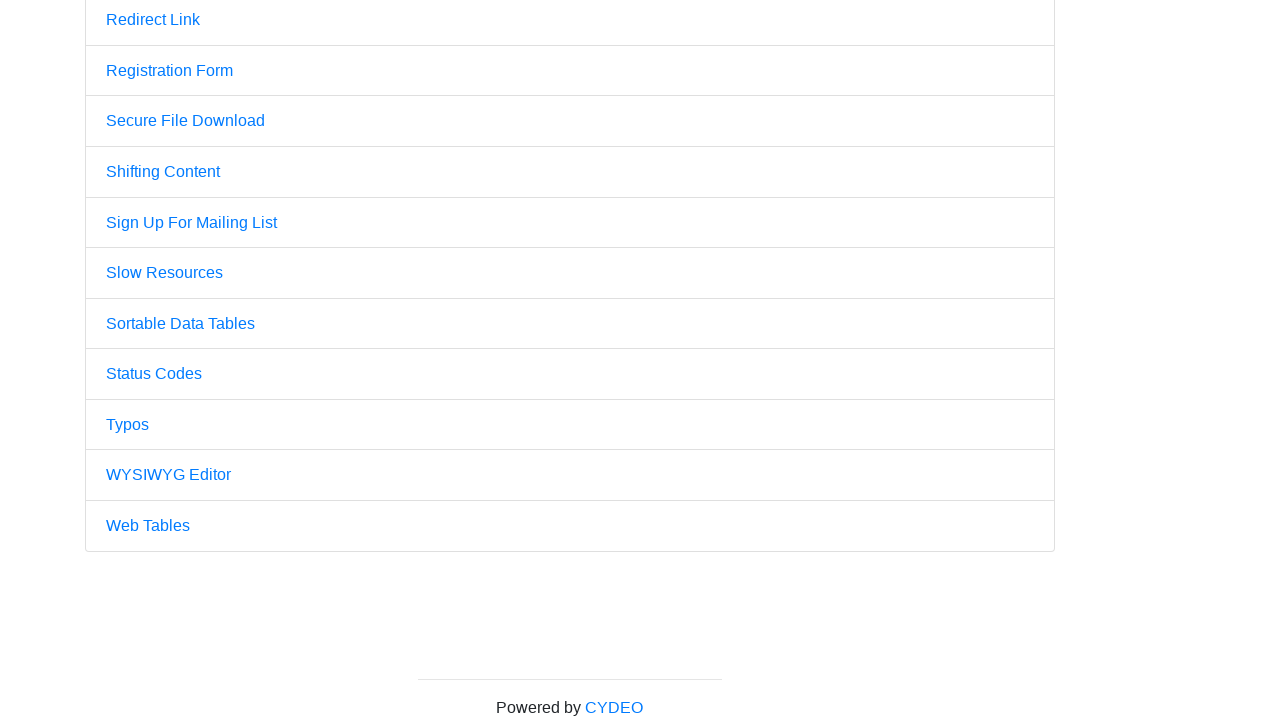

Focused on Home link on a:has-text('Home')
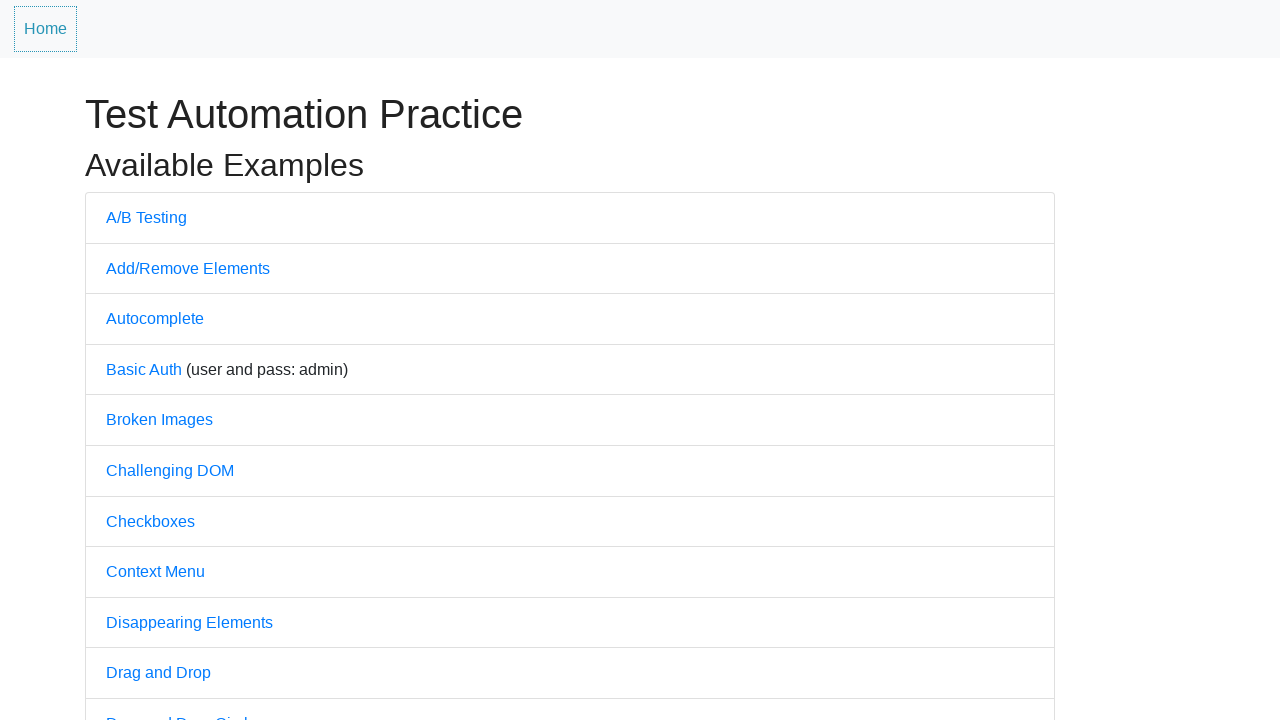

Pressed PAGE_UP to scroll back up to the top of the page
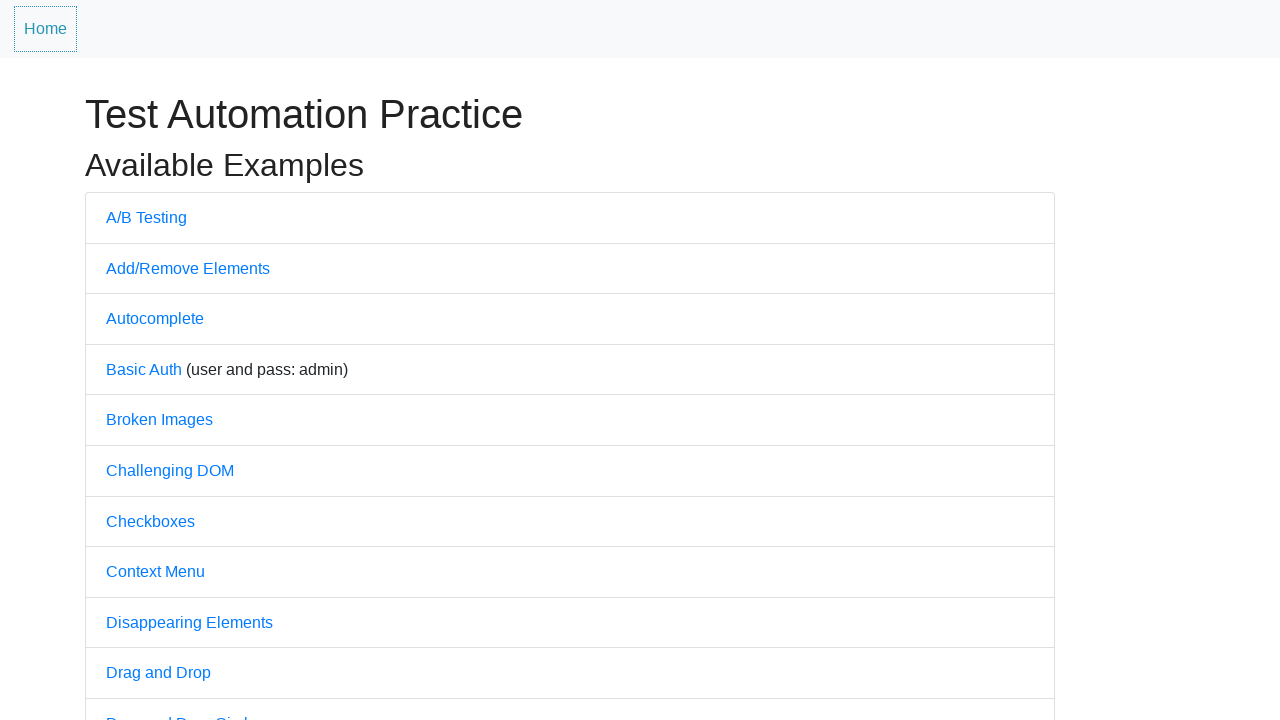

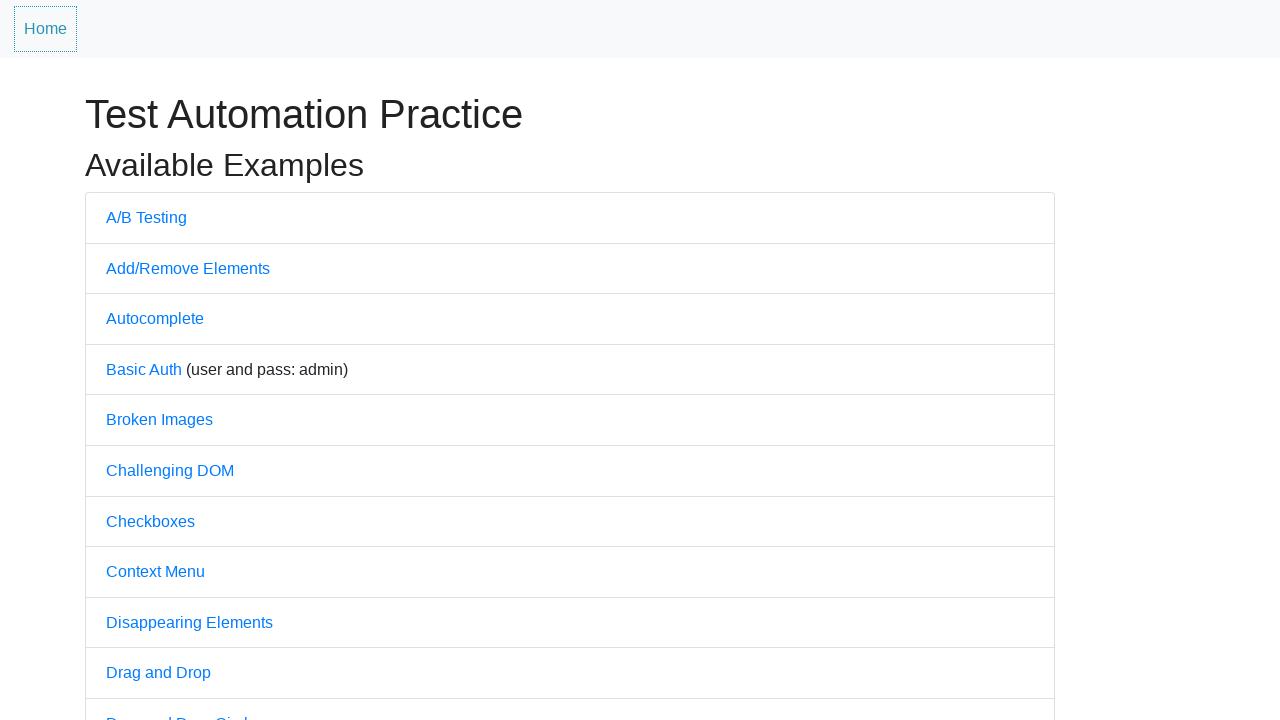